Tests multiple window handling by clicking a button that opens a new window, switching to it, interacting with elements, then returning to the main window

Starting URL: https://demo.automationtesting.in/Windows.html

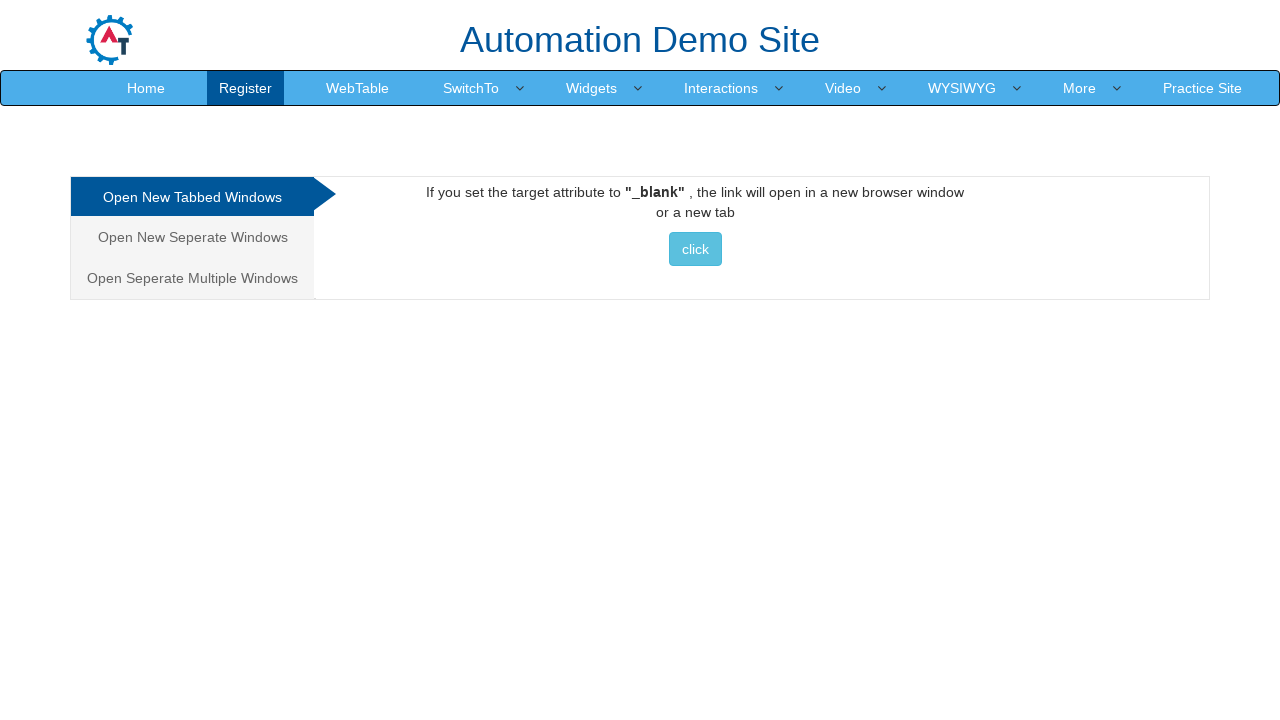

Clicked button to open new window at (695, 249) on xpath=//*[@id="Tabbed"]/a/button
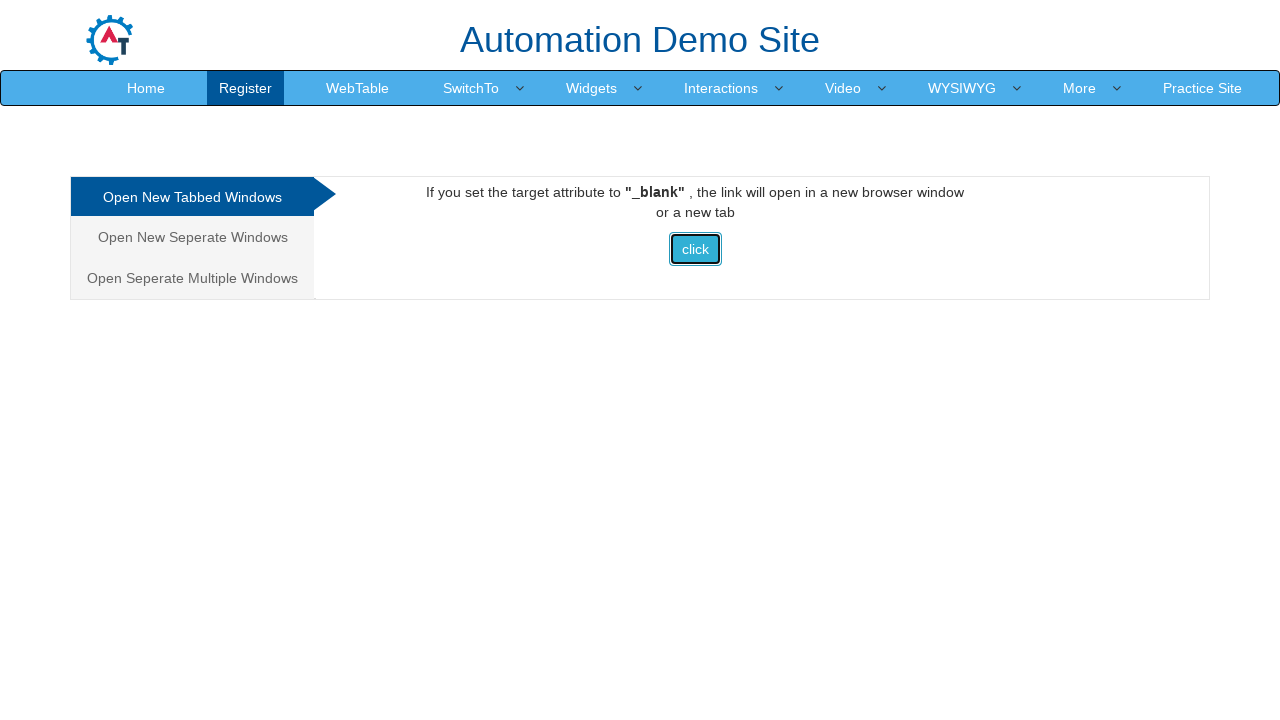

New window opened and captured
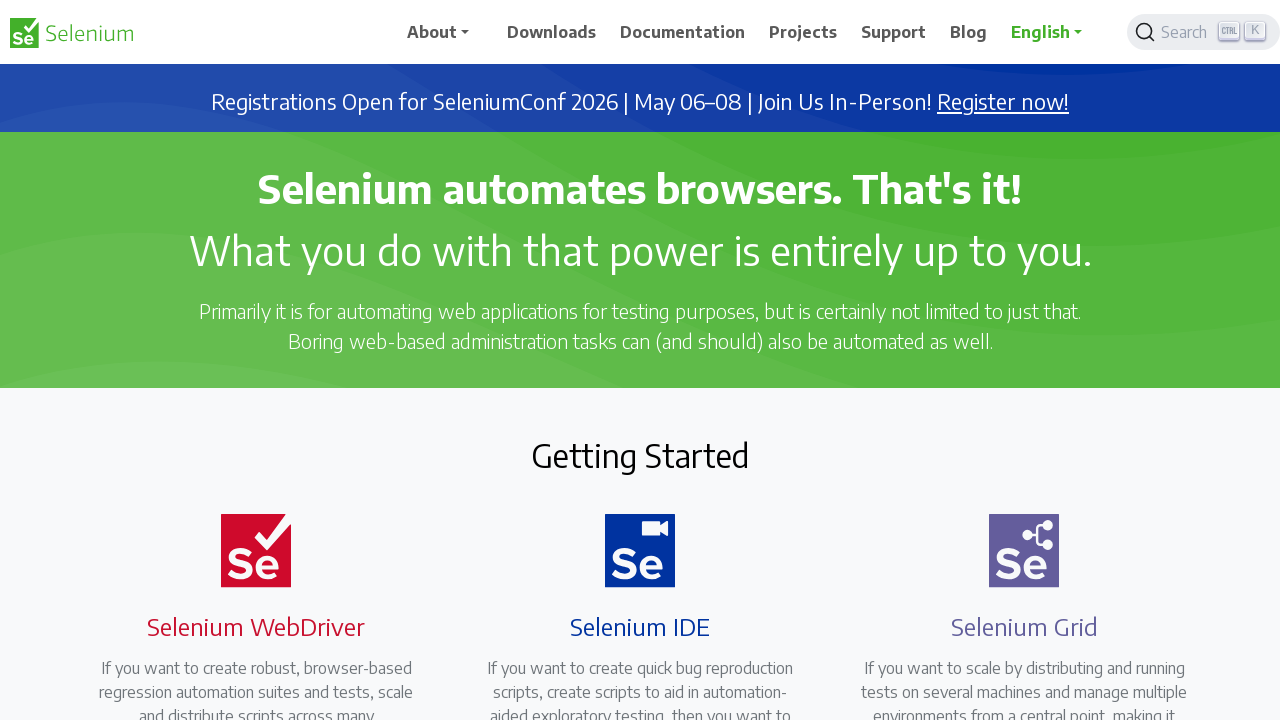

New window loaded
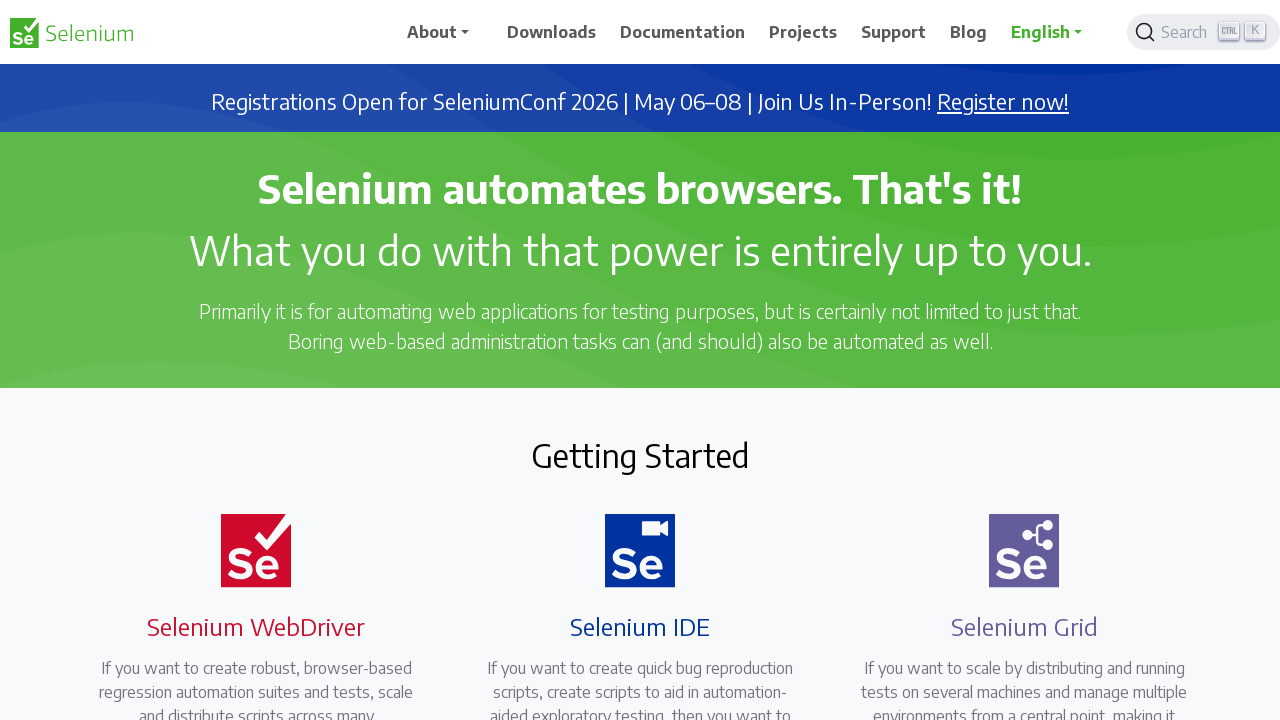

Clicked dropdown in new window at (445, 32) on #navbarDropdown
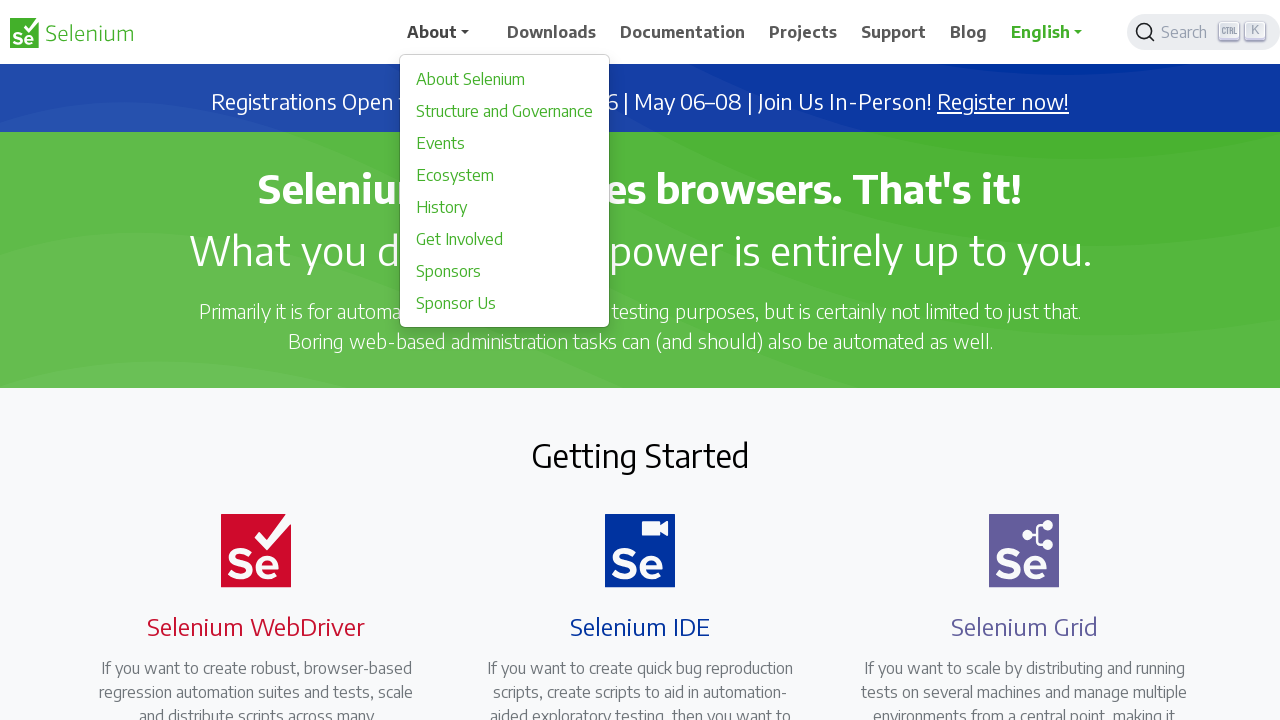

Closed the new window
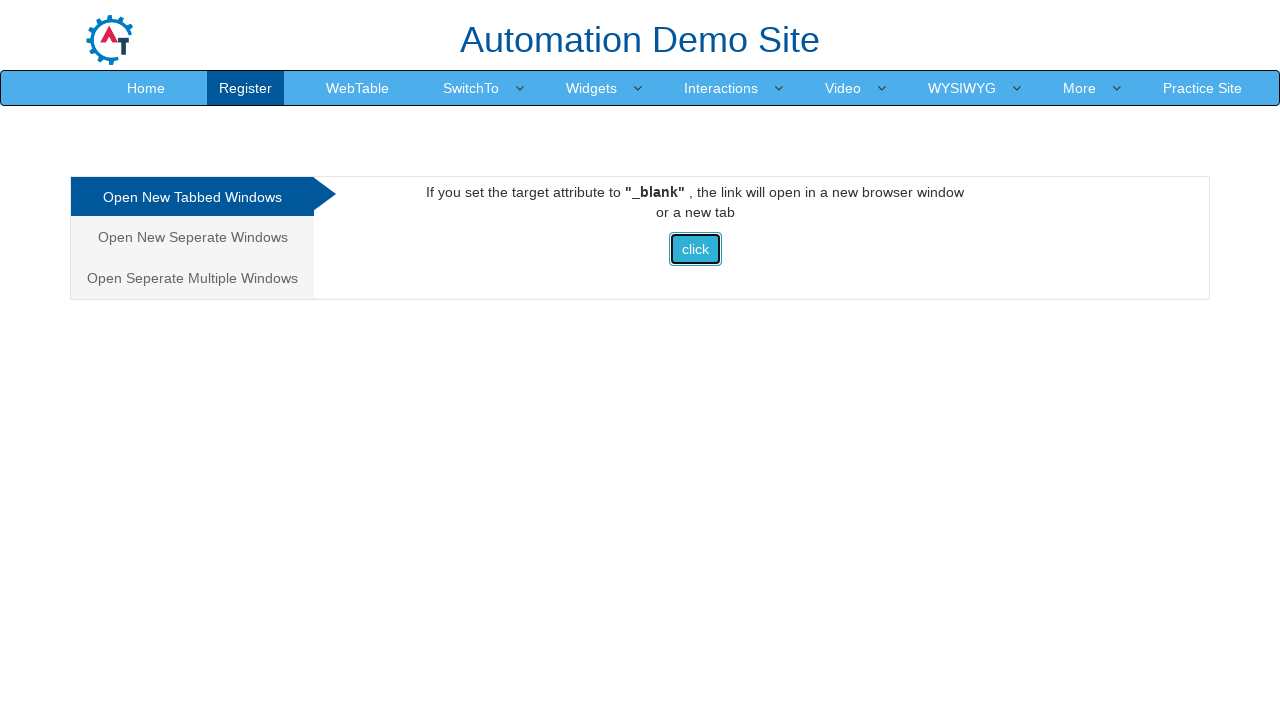

Clicked analystic element in main window at (192, 197) on .analystic
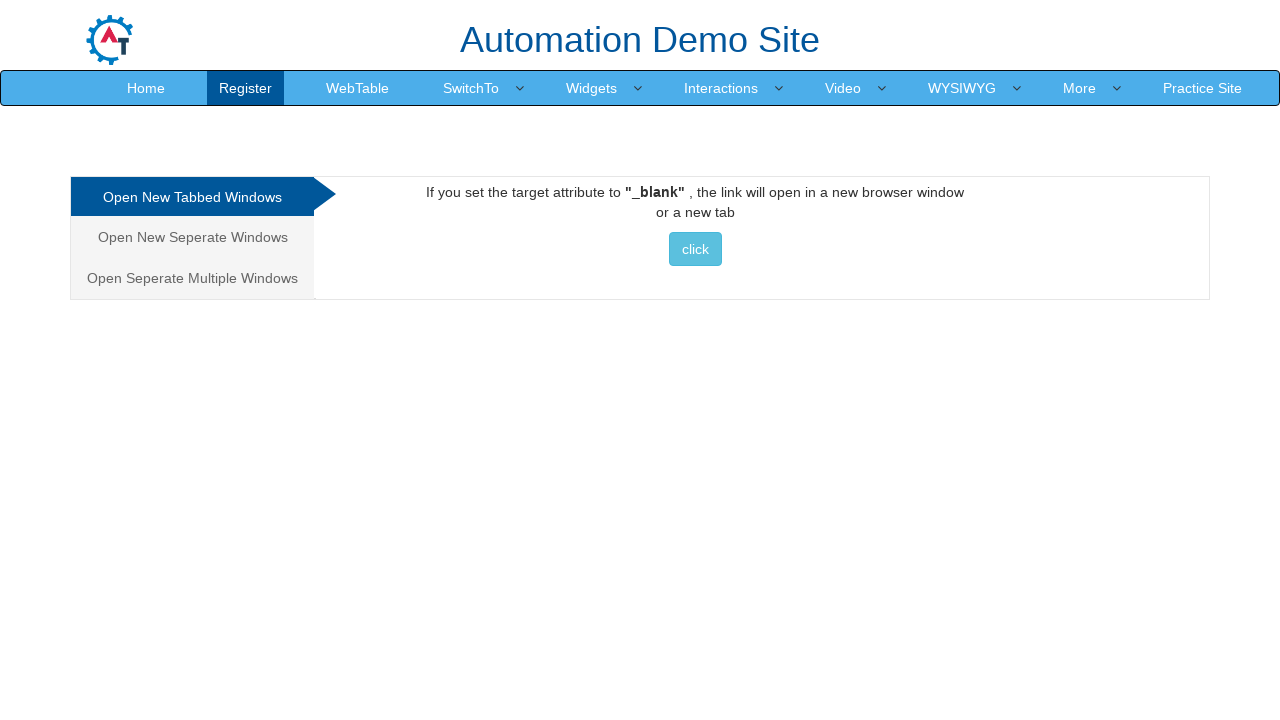

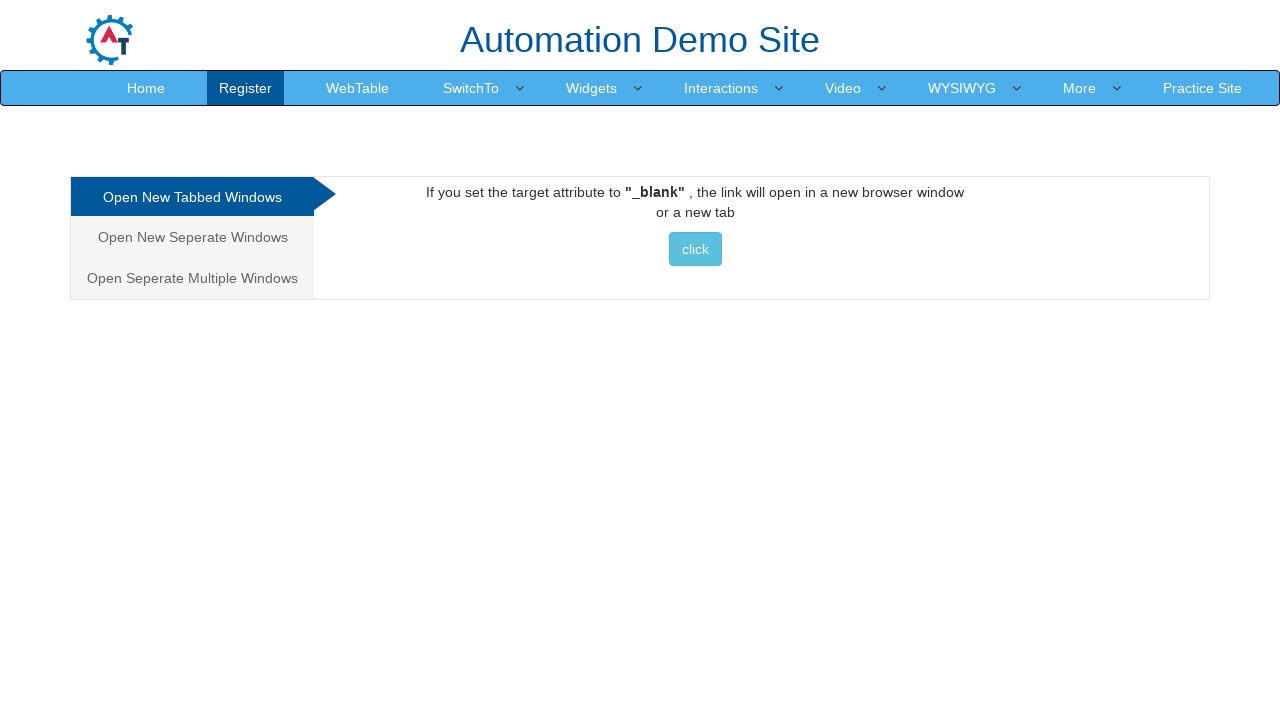